Tests DOM manipulation by navigating to a page and using JavaScript evaluate to change the text content of a title element

Starting URL: https://nikita-filonov.github.io/qa-automation-engineer-ui-course/#/auth/login

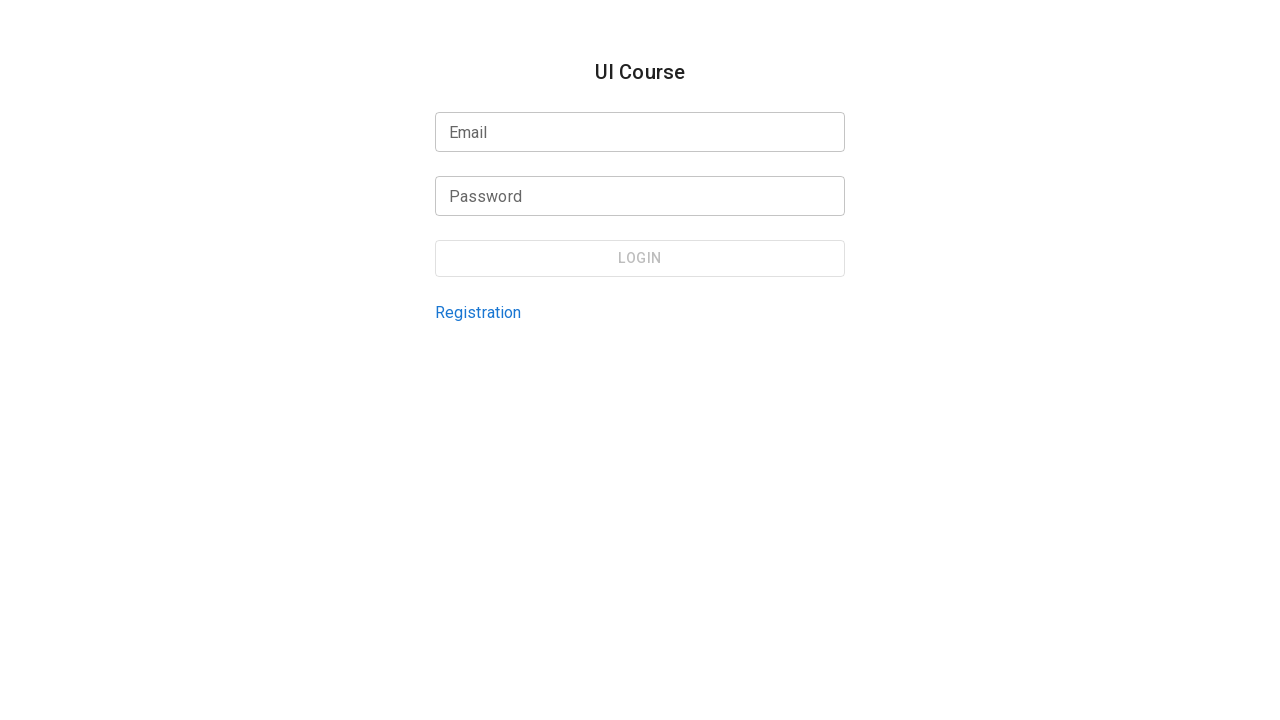

Navigated to login page
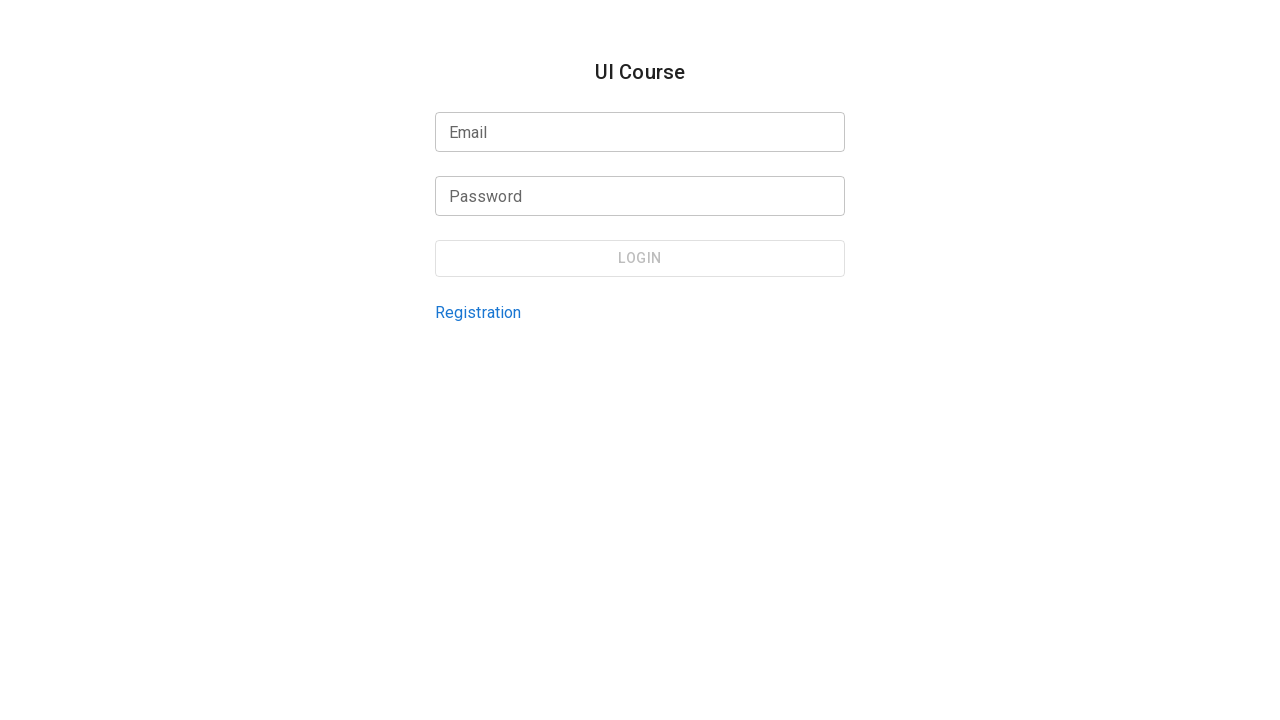

Changed title text content to 'New Text' using JavaScript
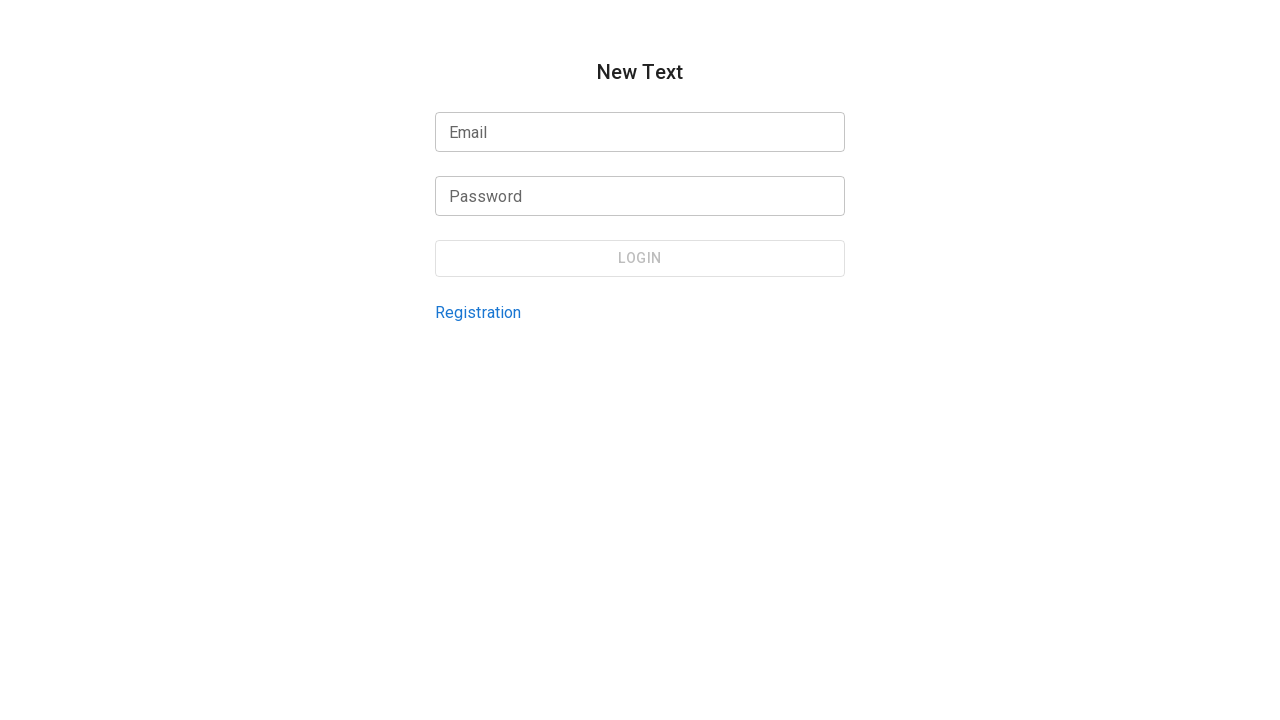

Waited 2 seconds to observe DOM change
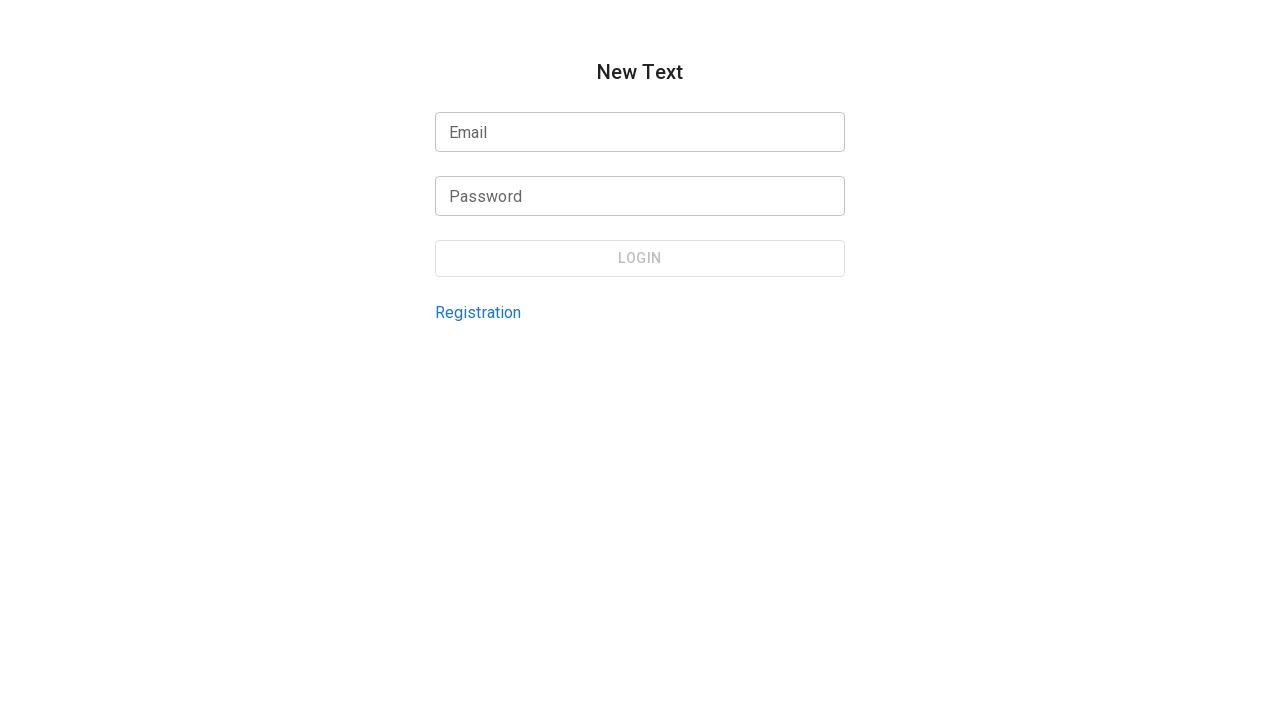

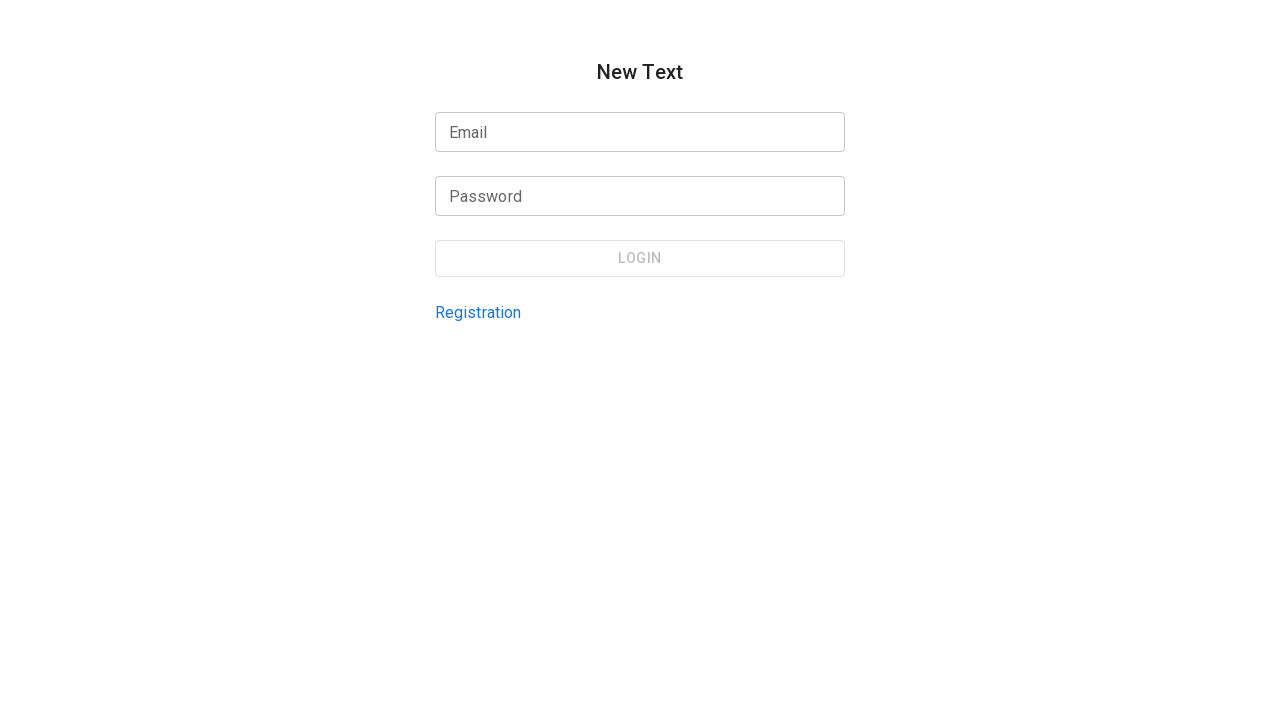